Tests form interaction by filling a text field and selecting a value from a dropdown menu on a demo testing page

Starting URL: http://only-testing-blog.blogspot.in/2014/01/textbox.html

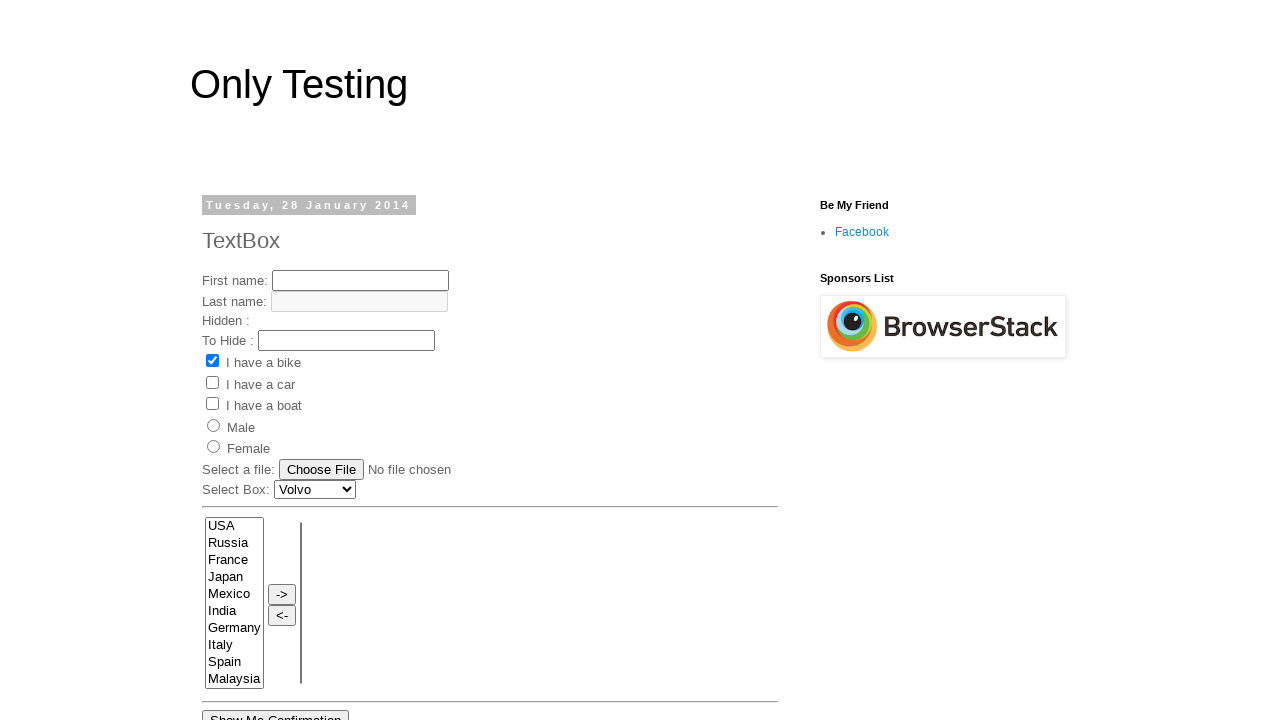

Filled first text field with 'My First Name' on #text1
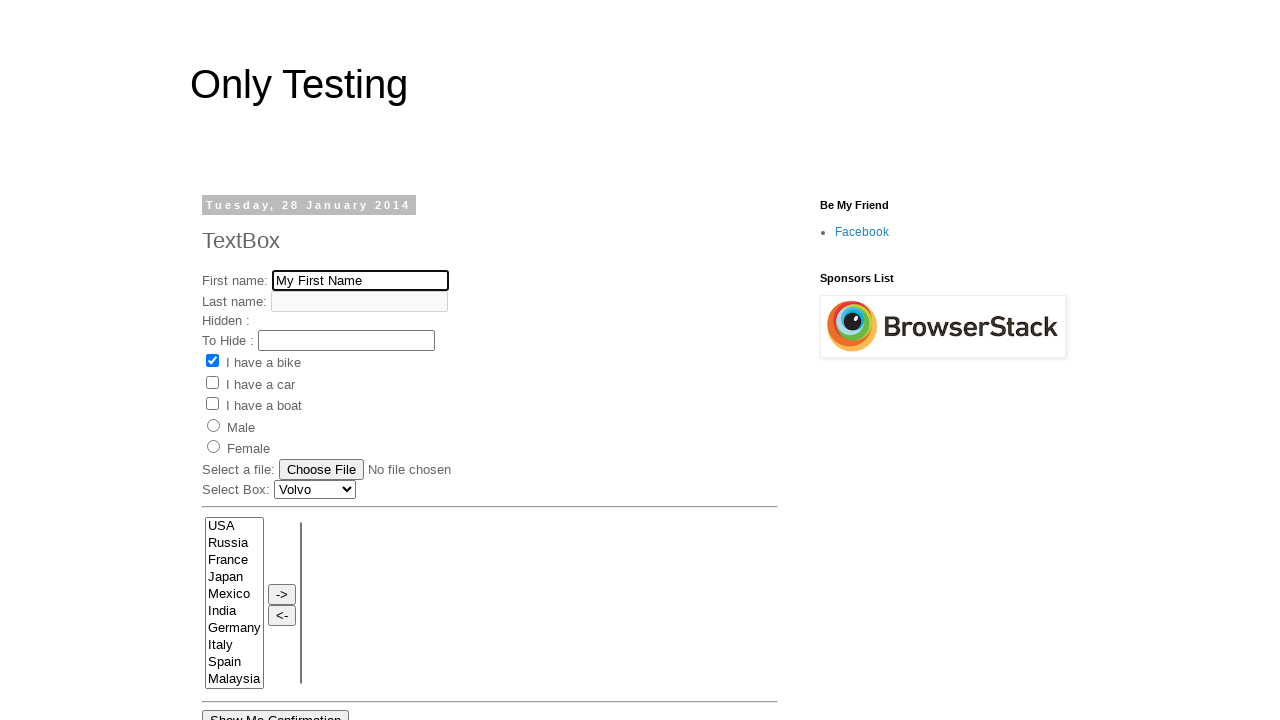

Selected 'Audi' from car dropdown menu on #Carlist
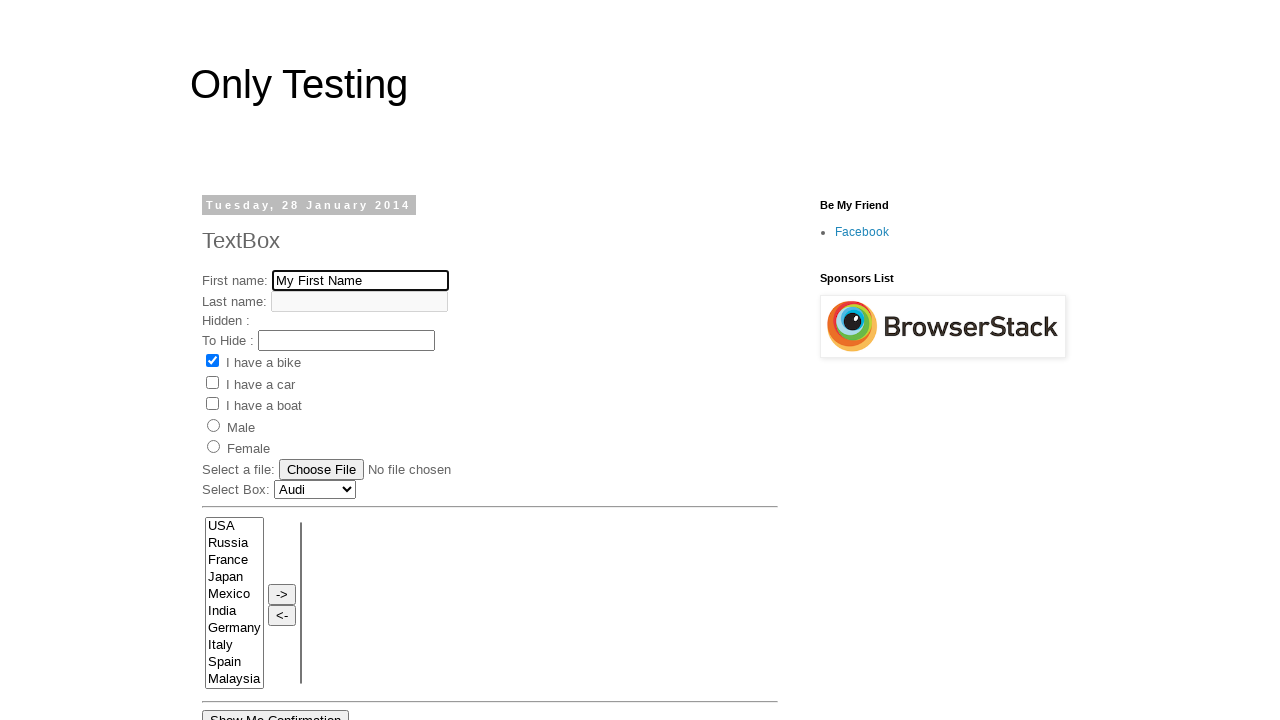

Second text field became visible
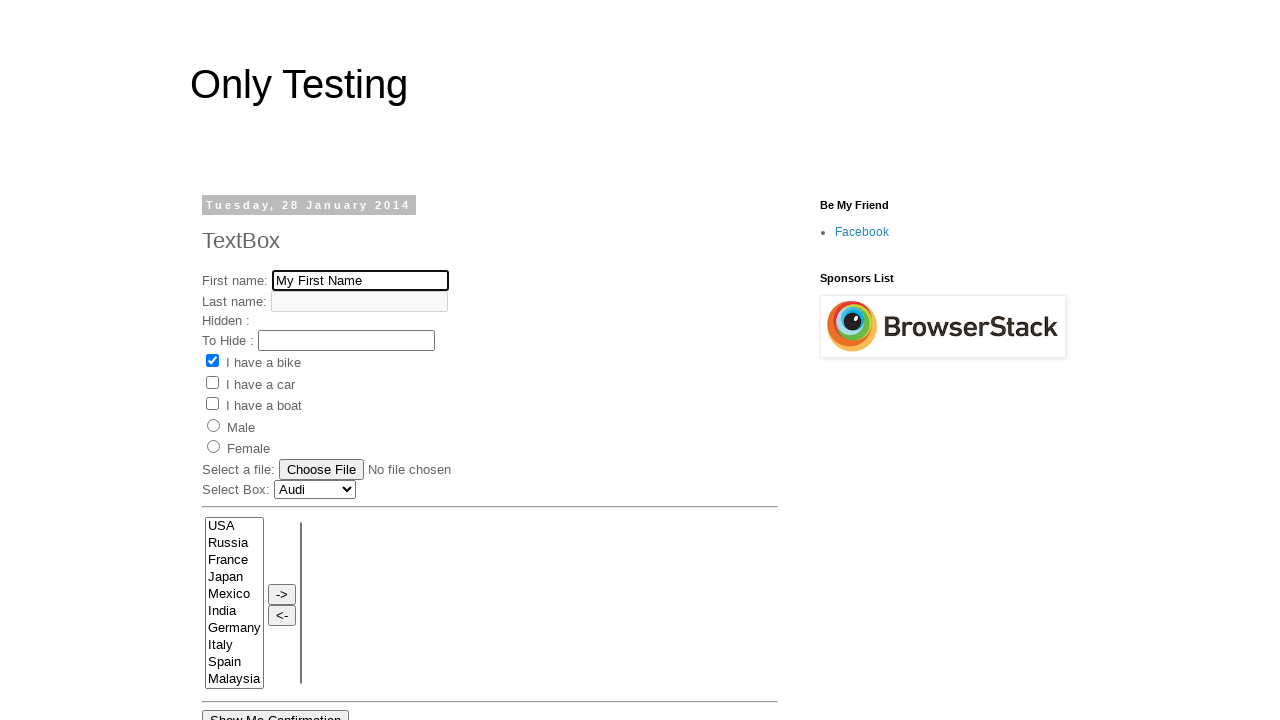

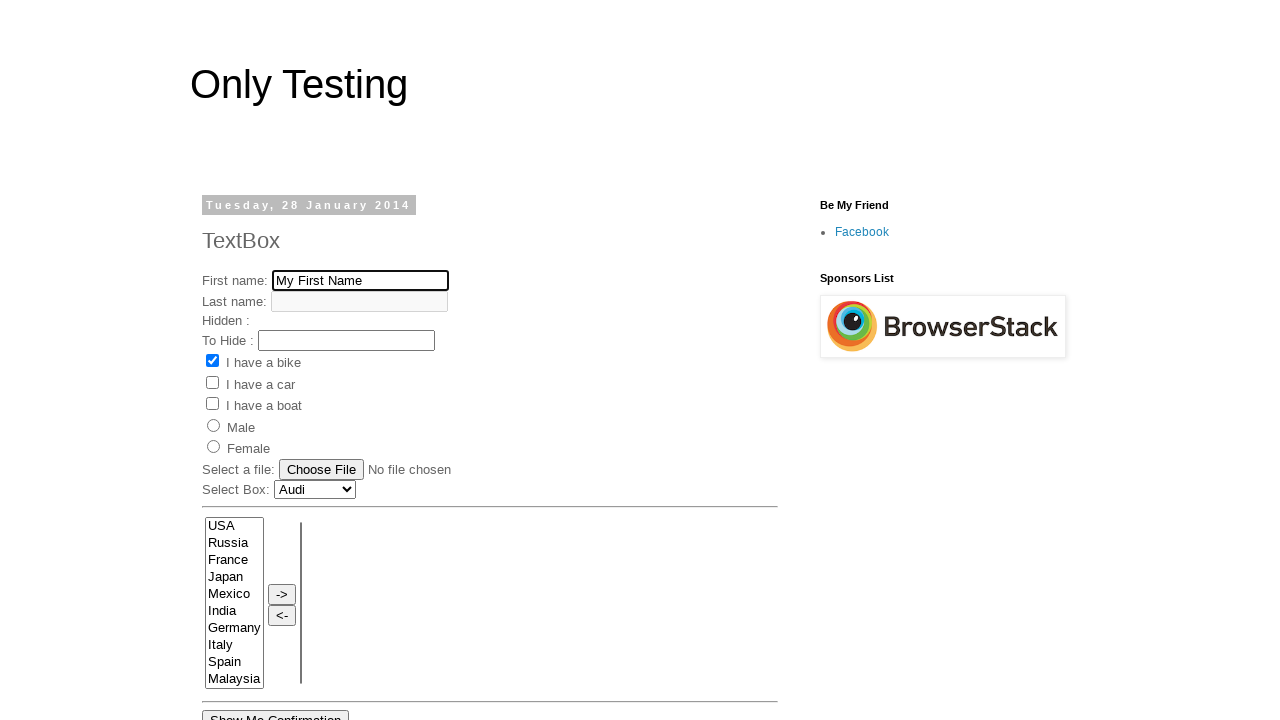